Tests window handling by clicking on multiple social media links that open in new windows, iterating through all windows, and then returning to the parent window

Starting URL: https://opensource-demo.orangehrmlive.com/

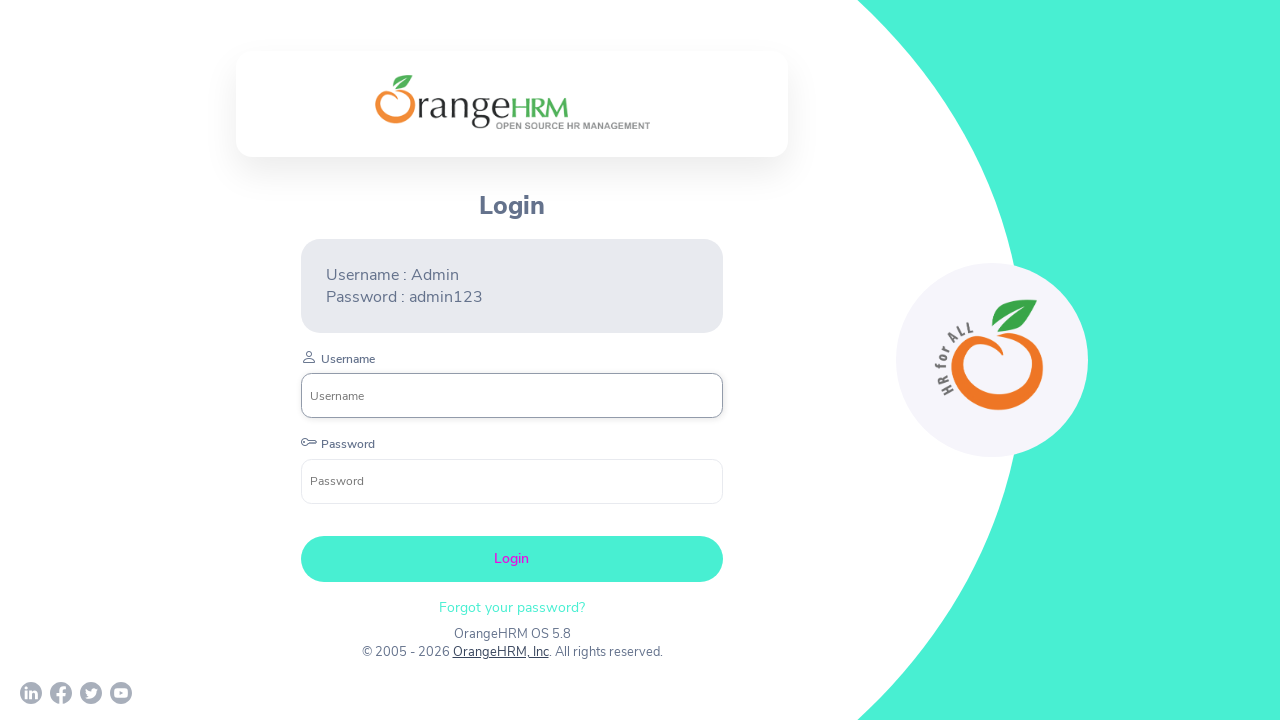

Clicked LinkedIn link, new window opened at (31, 693) on a[href*='linkedin']
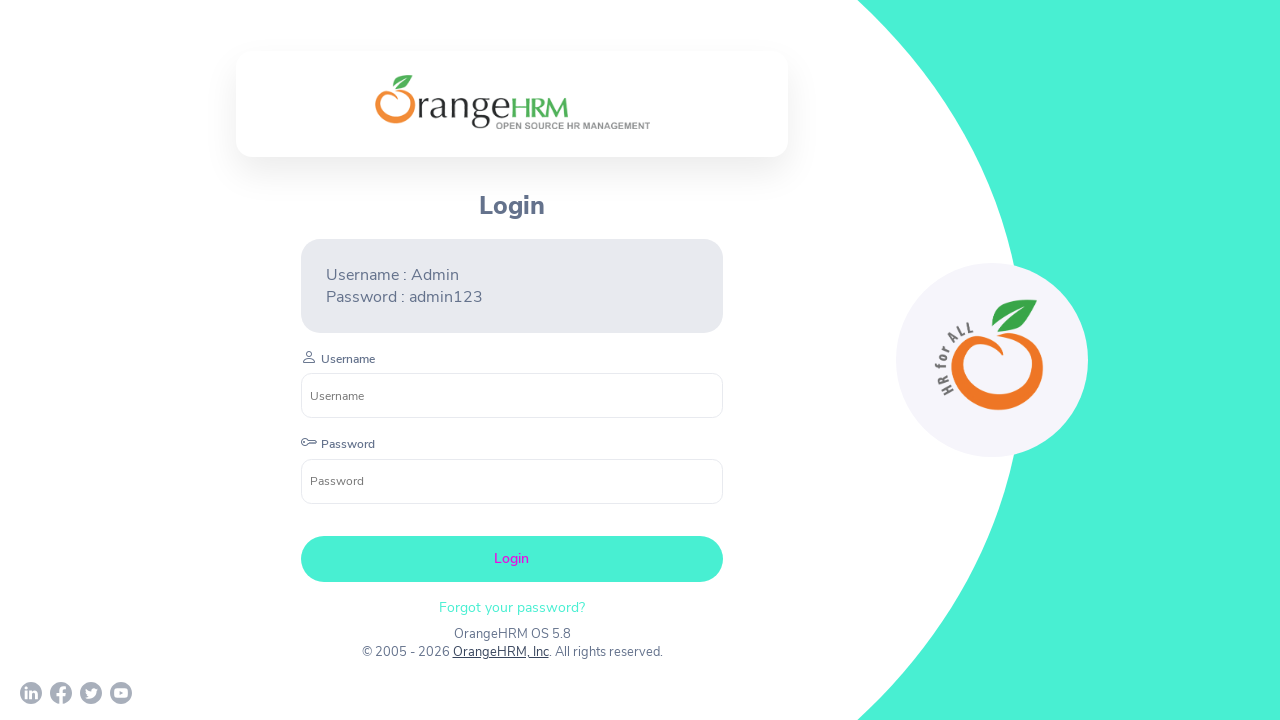

LinkedIn popup window captured
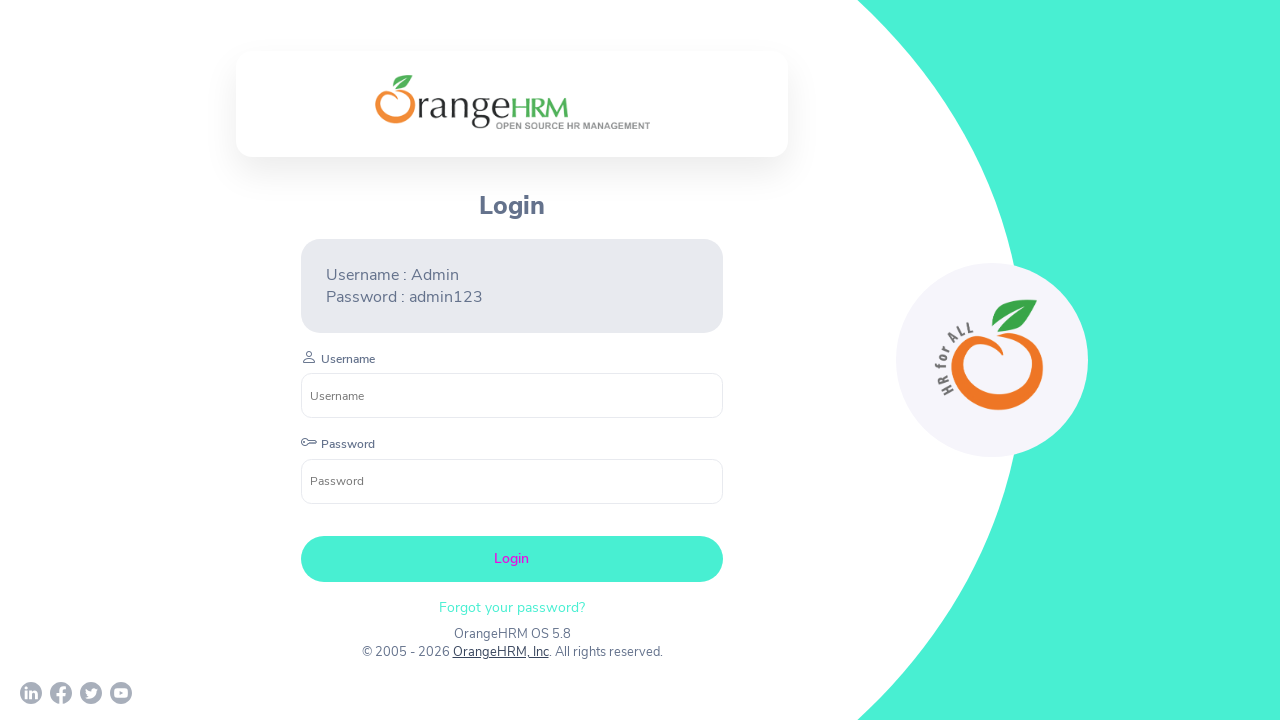

Closed LinkedIn popup window
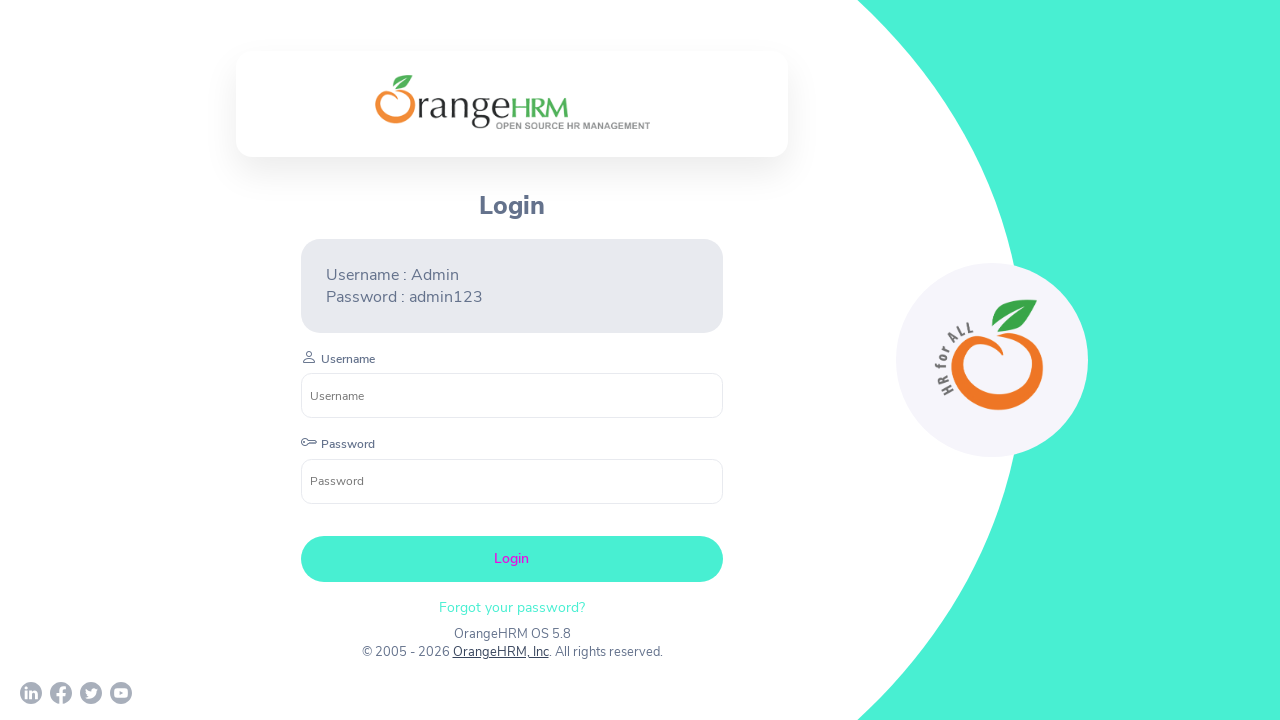

Clicked Facebook link, new window opened at (61, 693) on a[href*='facebook']
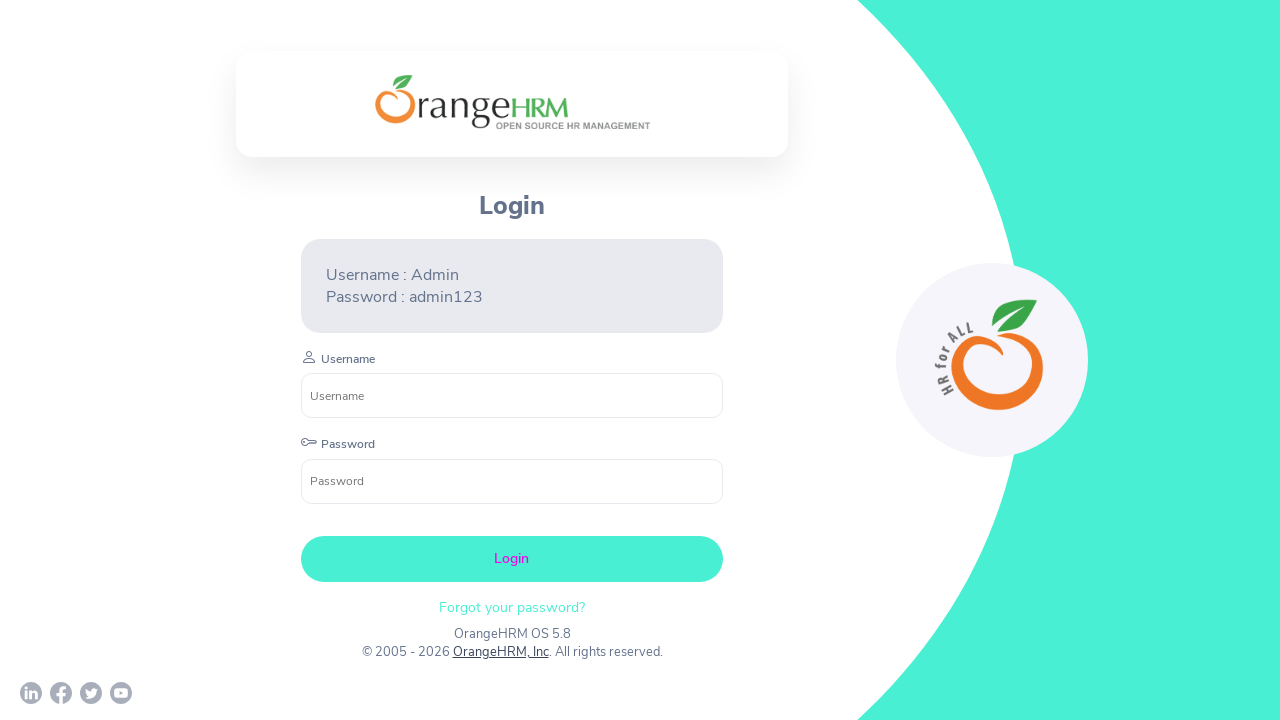

Facebook popup window captured
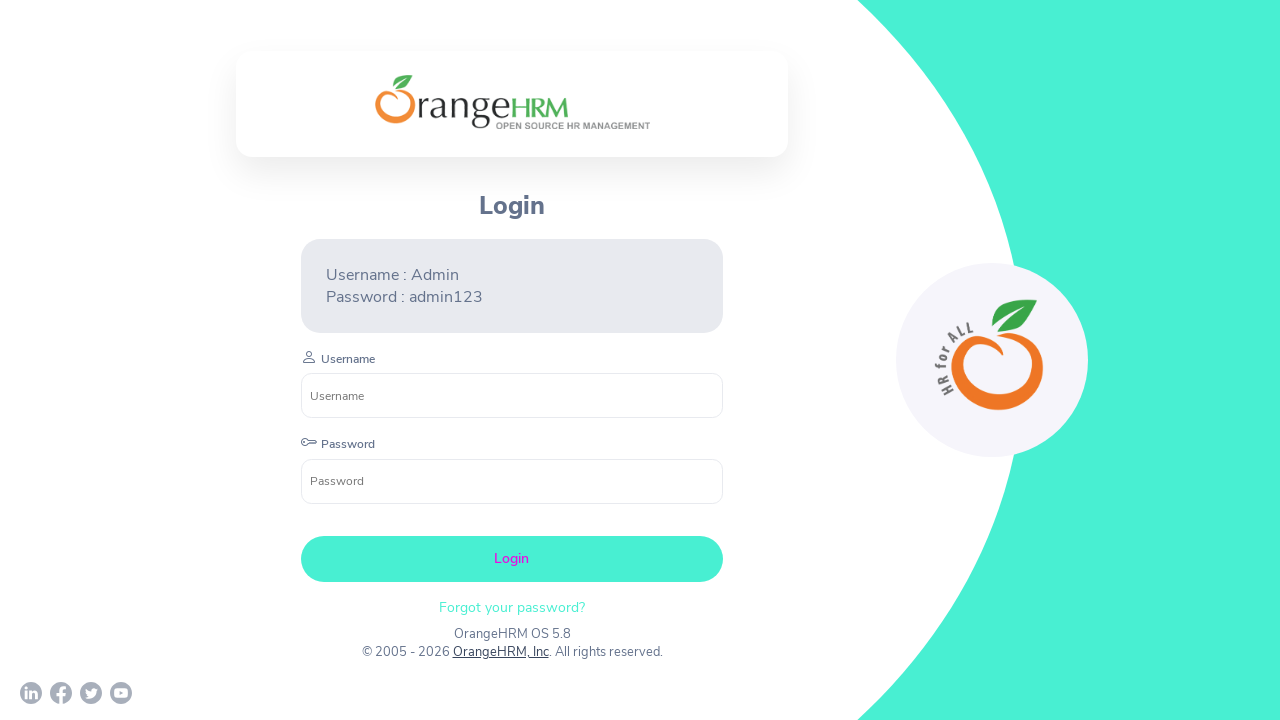

Closed Facebook popup window
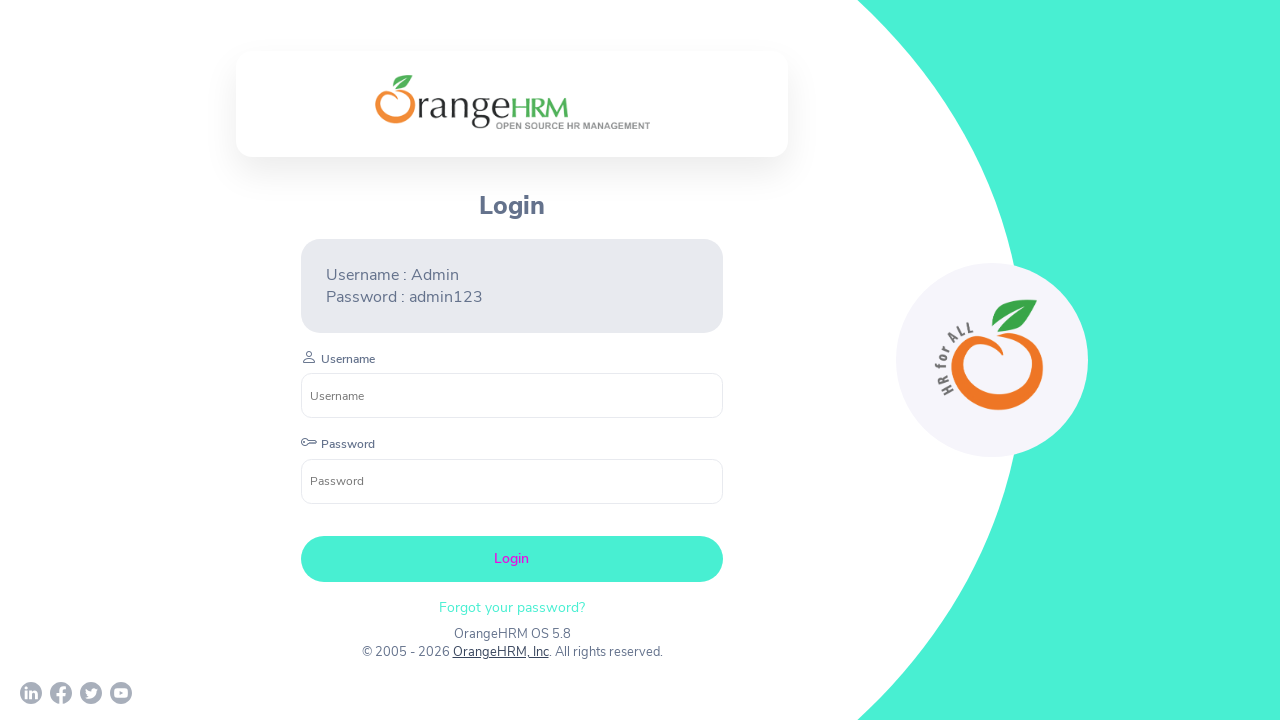

Clicked Twitter link, new window opened at (91, 693) on a[href*='twitter']
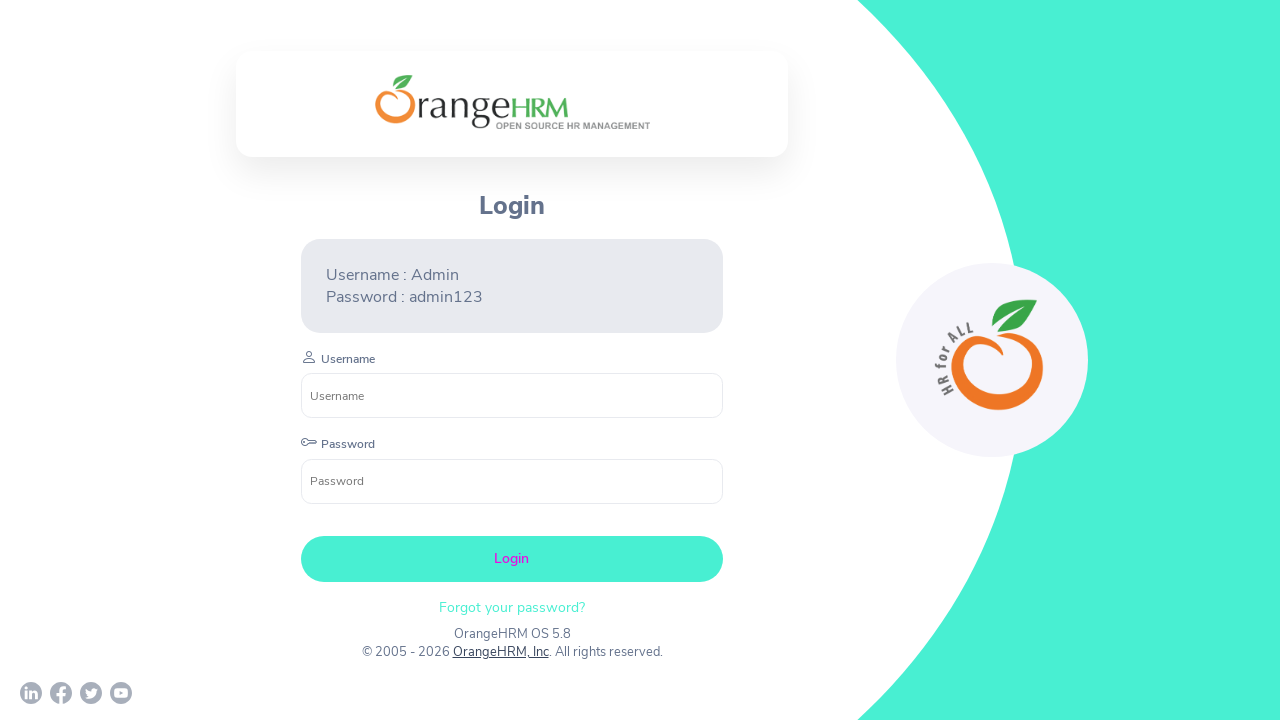

Twitter popup window captured
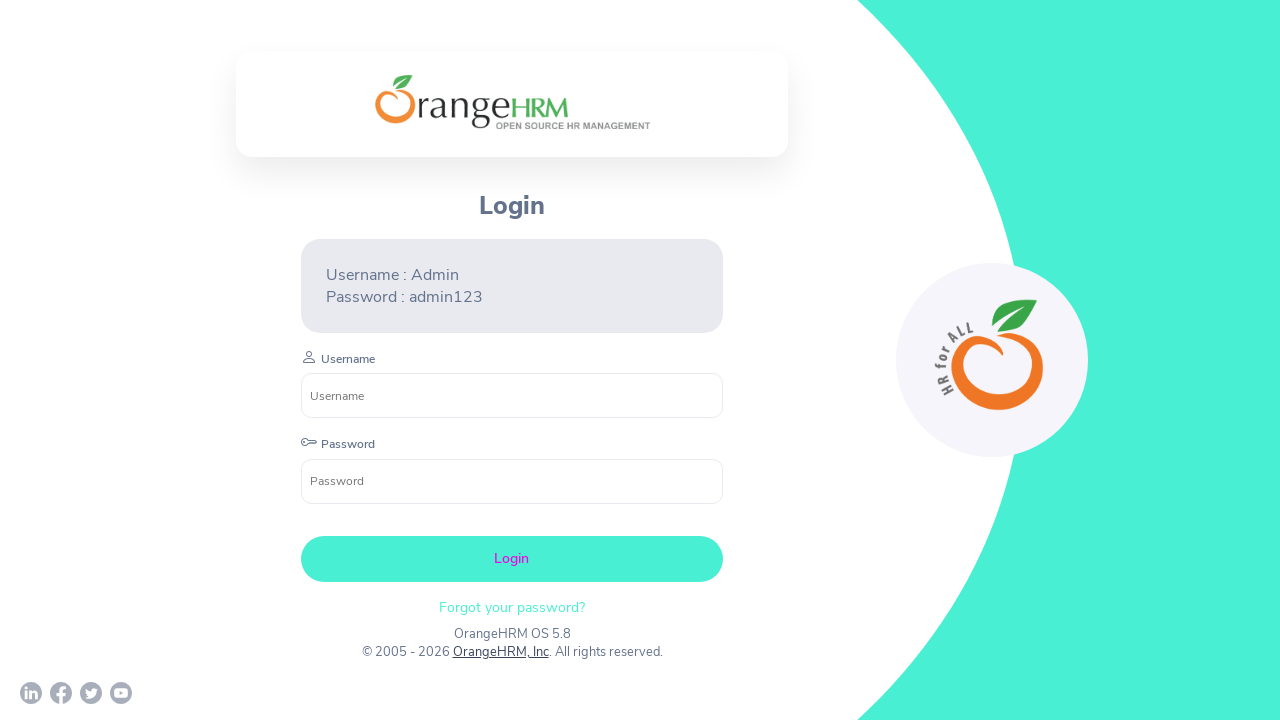

Closed Twitter popup window
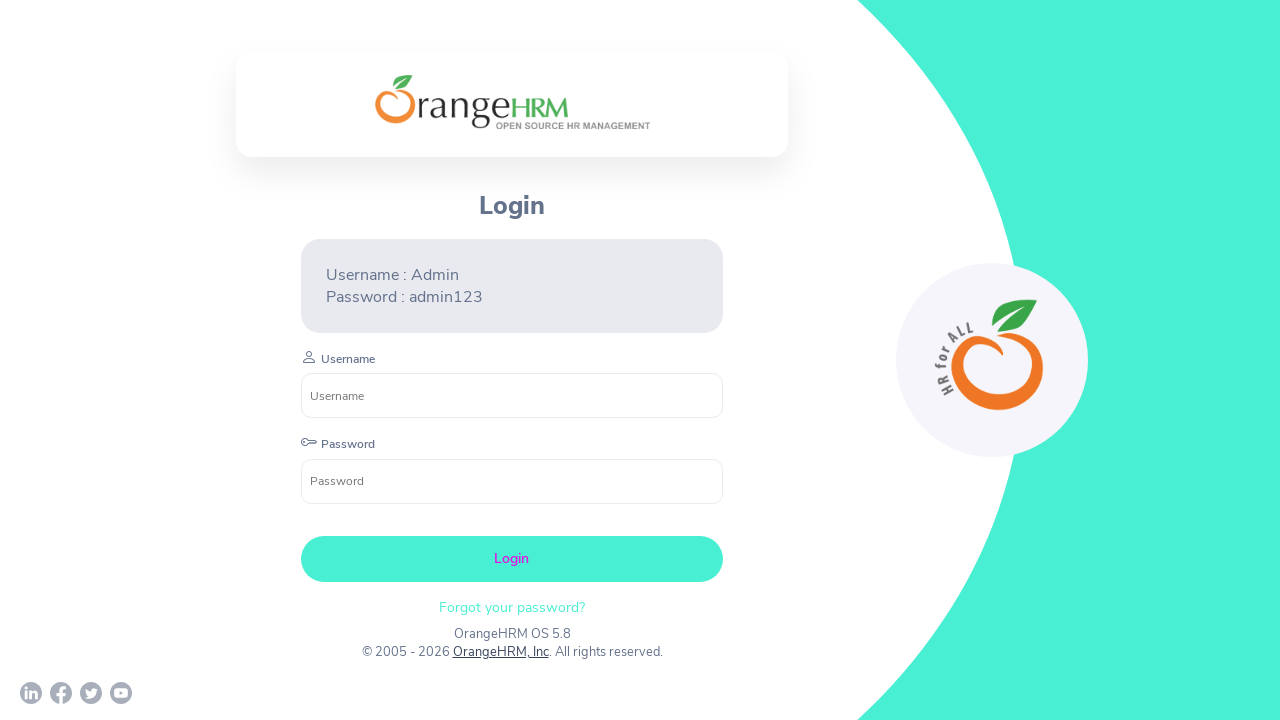

Clicked YouTube link, new window opened at (121, 693) on a[href*='youtube']
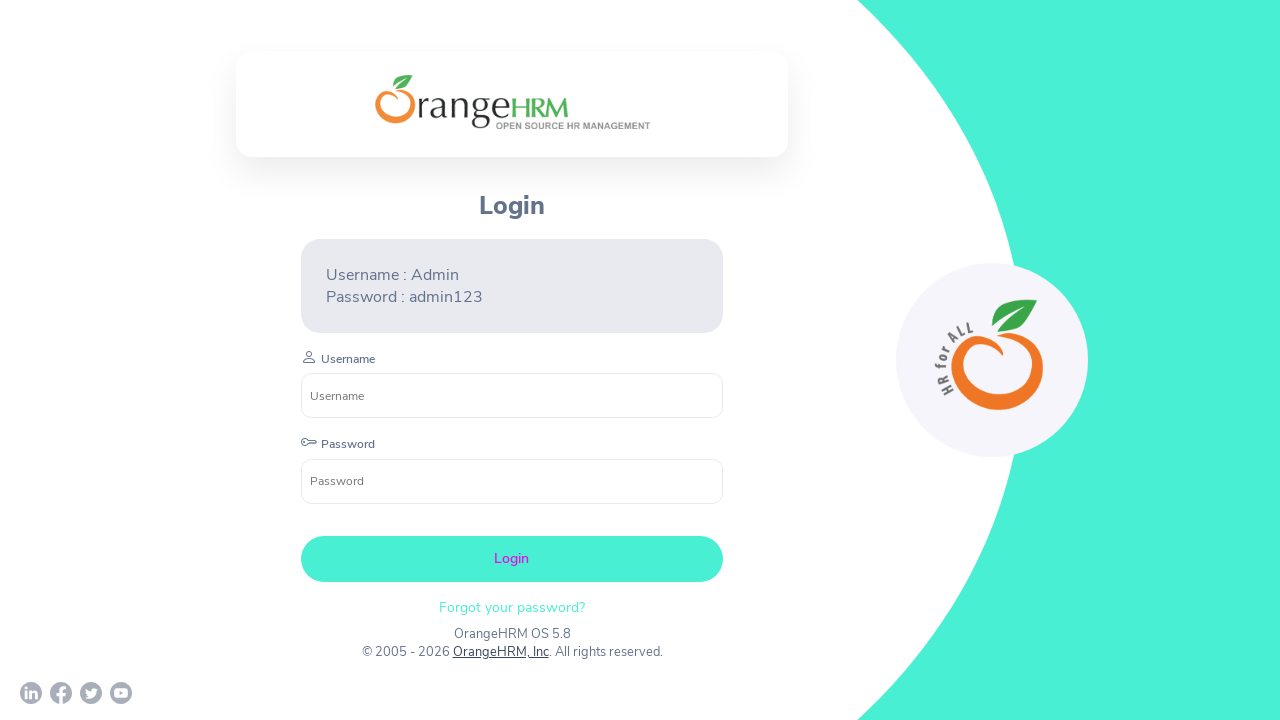

YouTube popup window captured
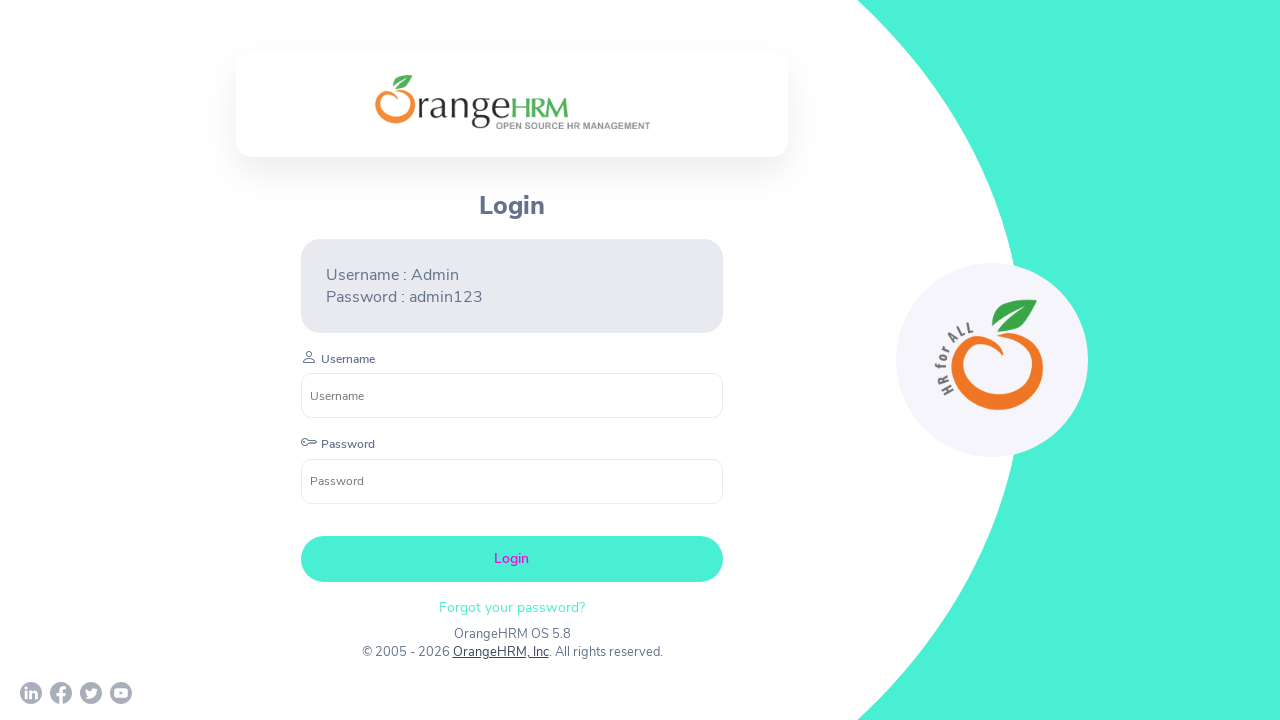

Closed YouTube popup window
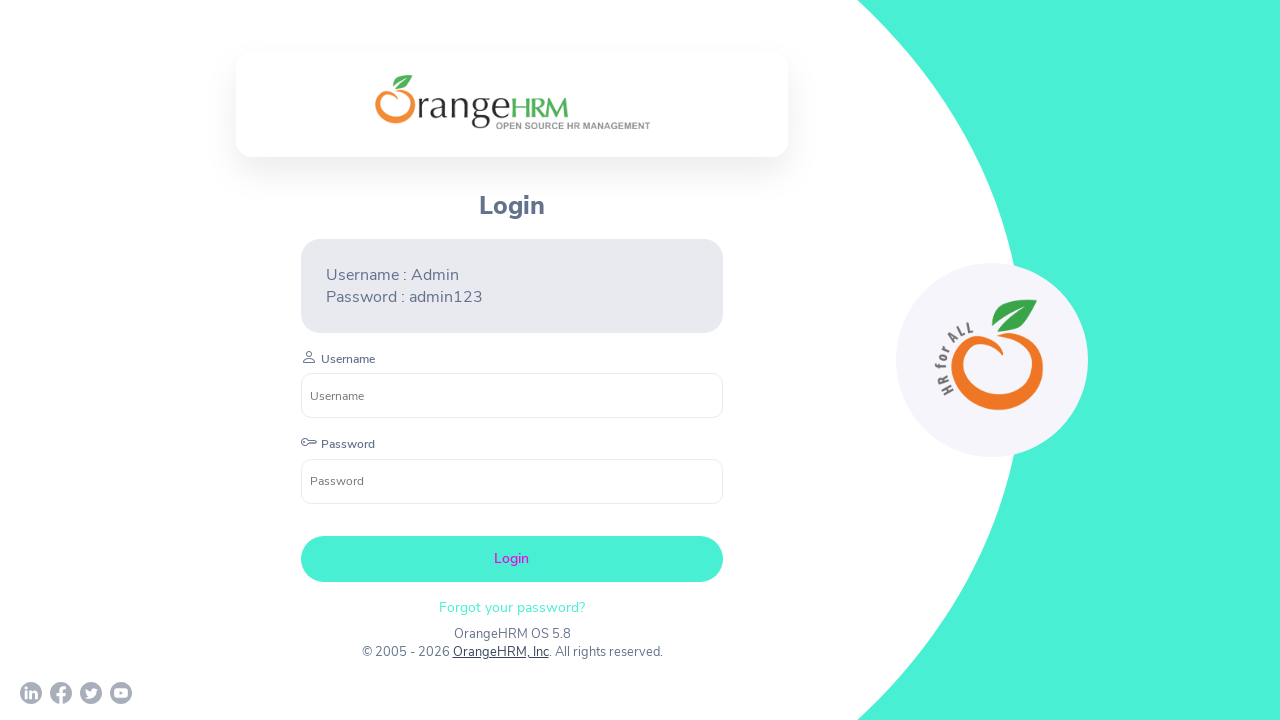

Waited 1 second and confirmed return to main page
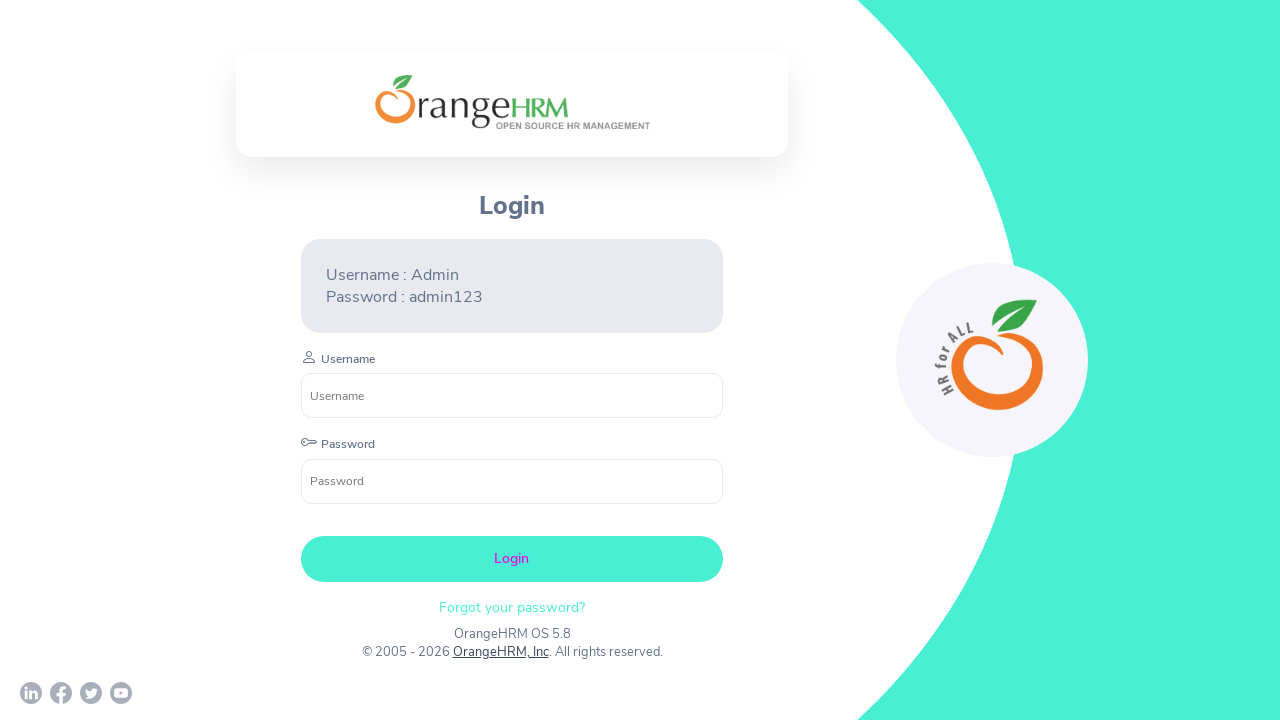

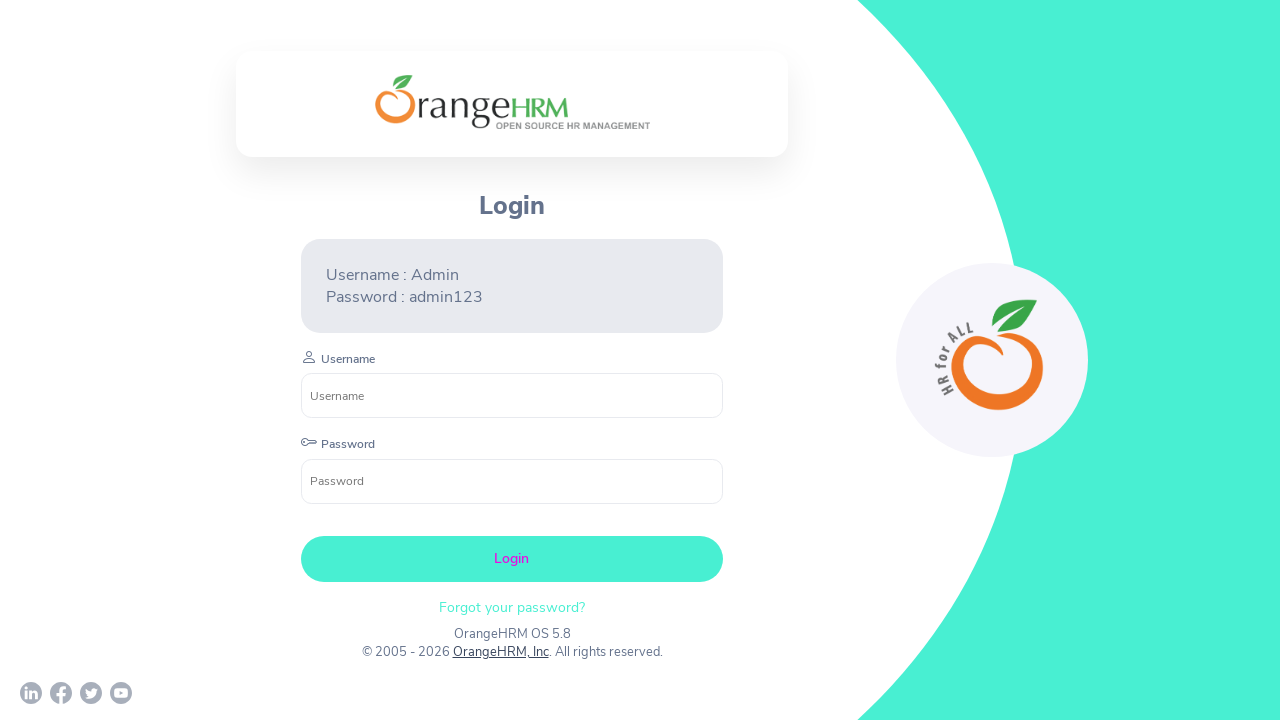